Iterates through all checkboxes on the page, clicking each one to select and then deselect, verifying state changes.

Starting URL: https://kristinek.github.io/site/examples/actions

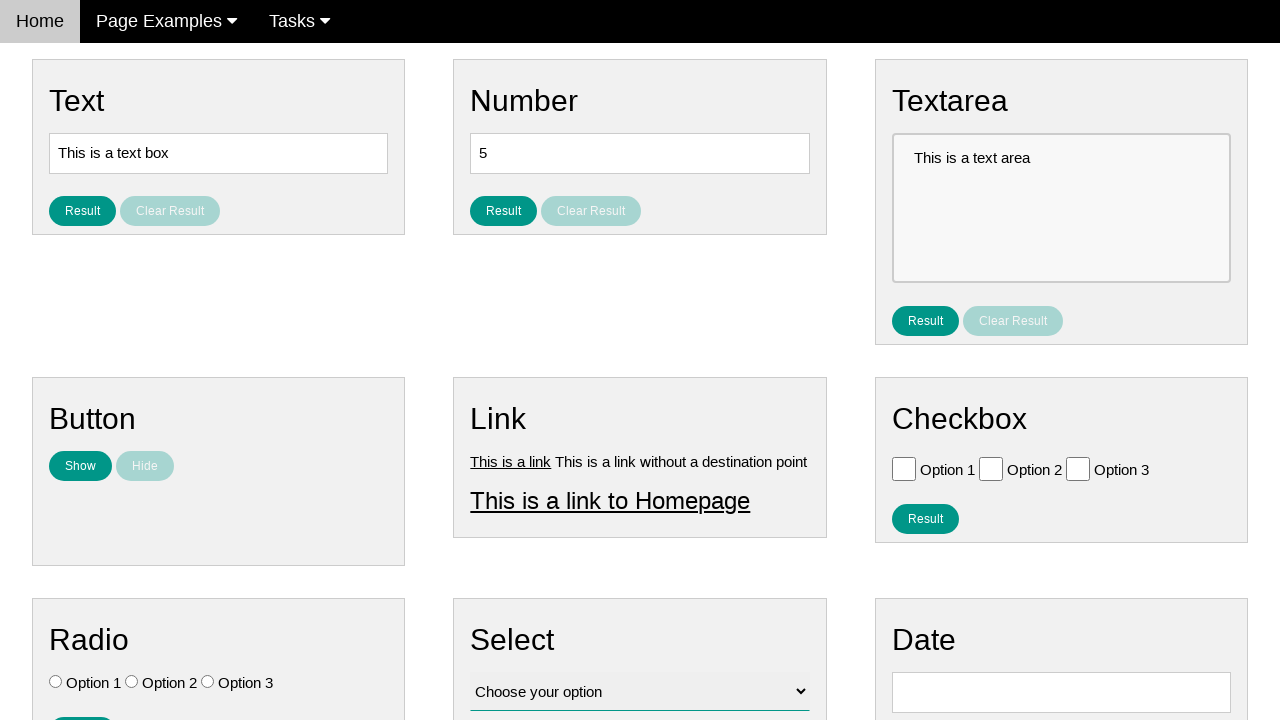

Navigated to checkbox actions example page
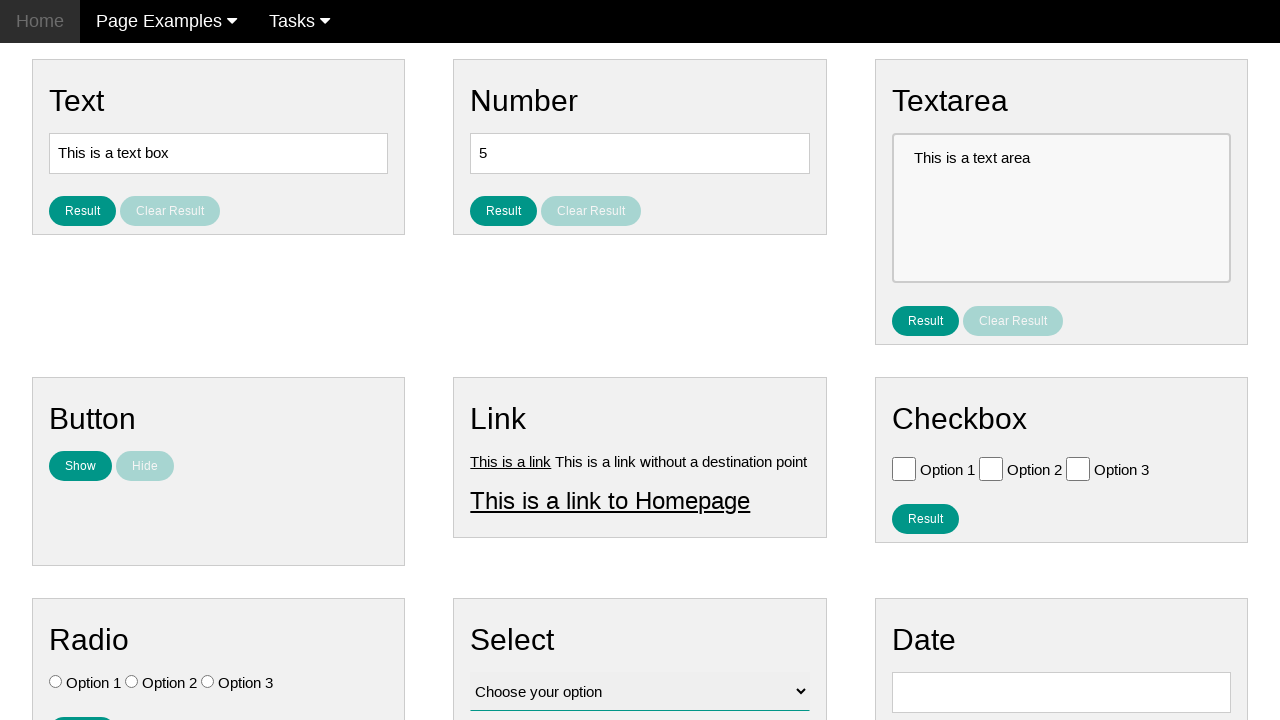

Located all checkboxes on the page
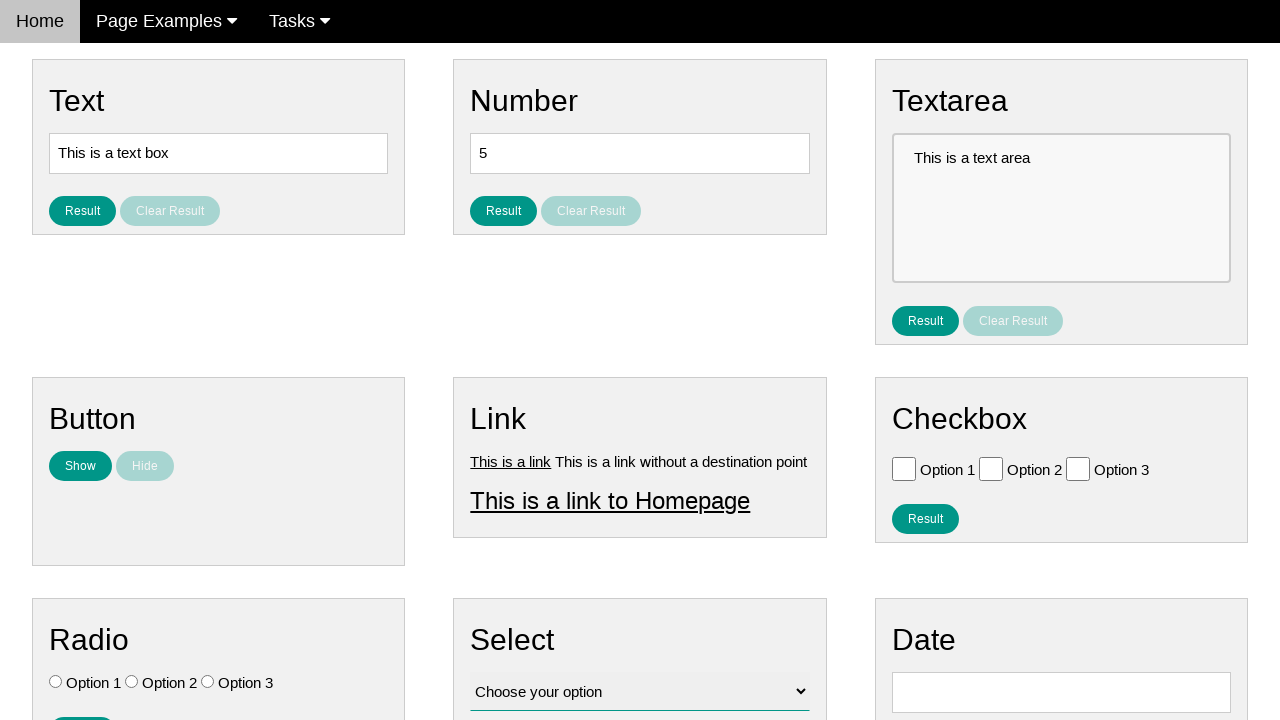

Found 3 checkboxes on the page
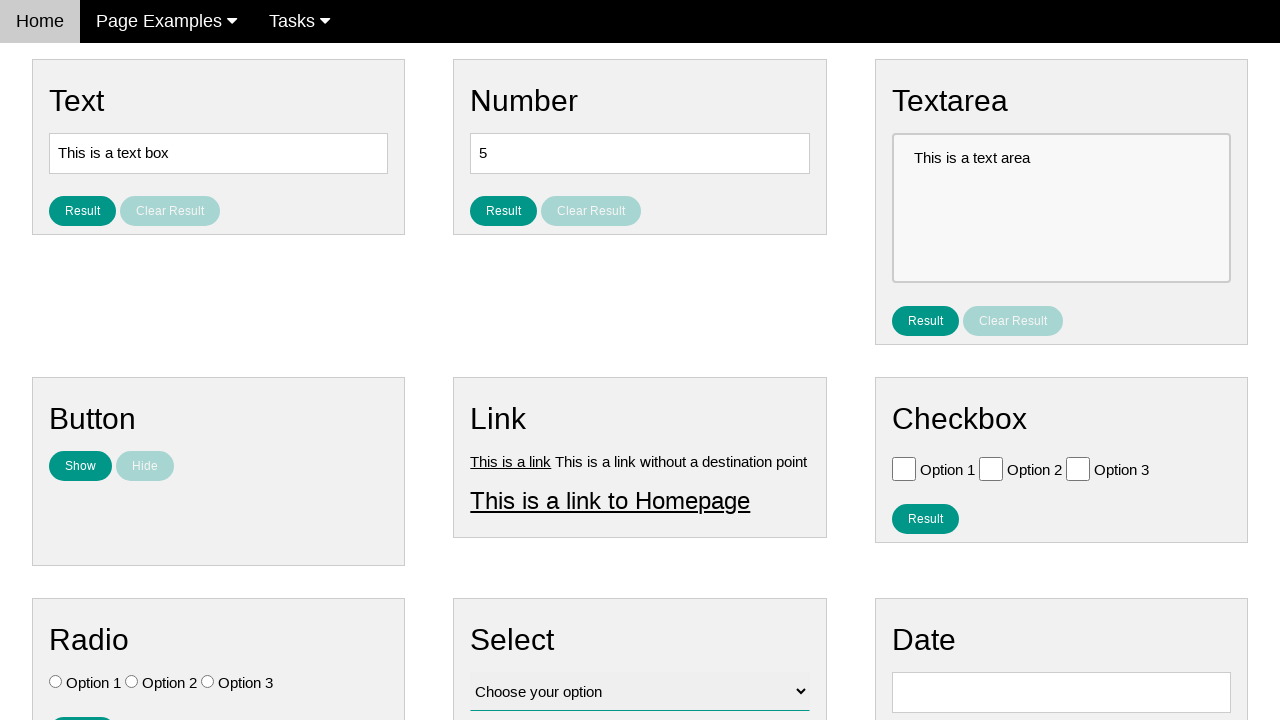

Selected checkbox 1 of 3
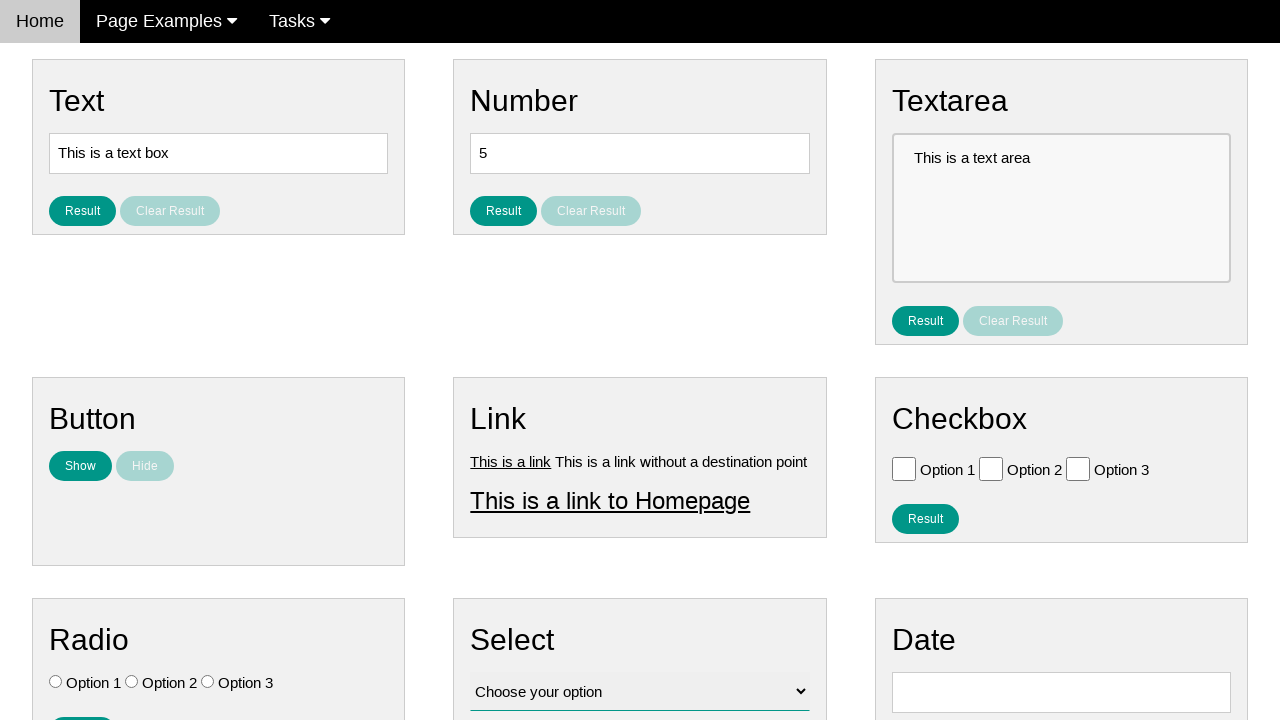

Verified checkbox 1 is initially unchecked
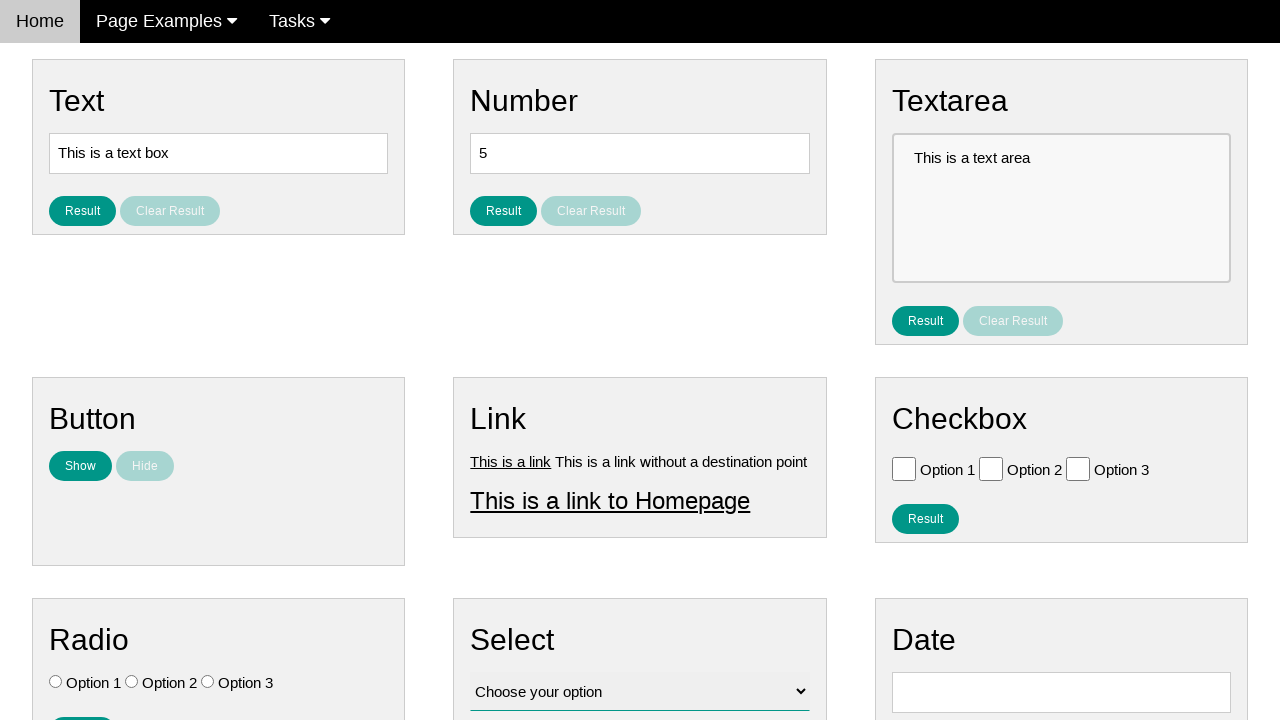

Clicked checkbox 1 to select it at (904, 468) on input[type='checkbox'] >> nth=0
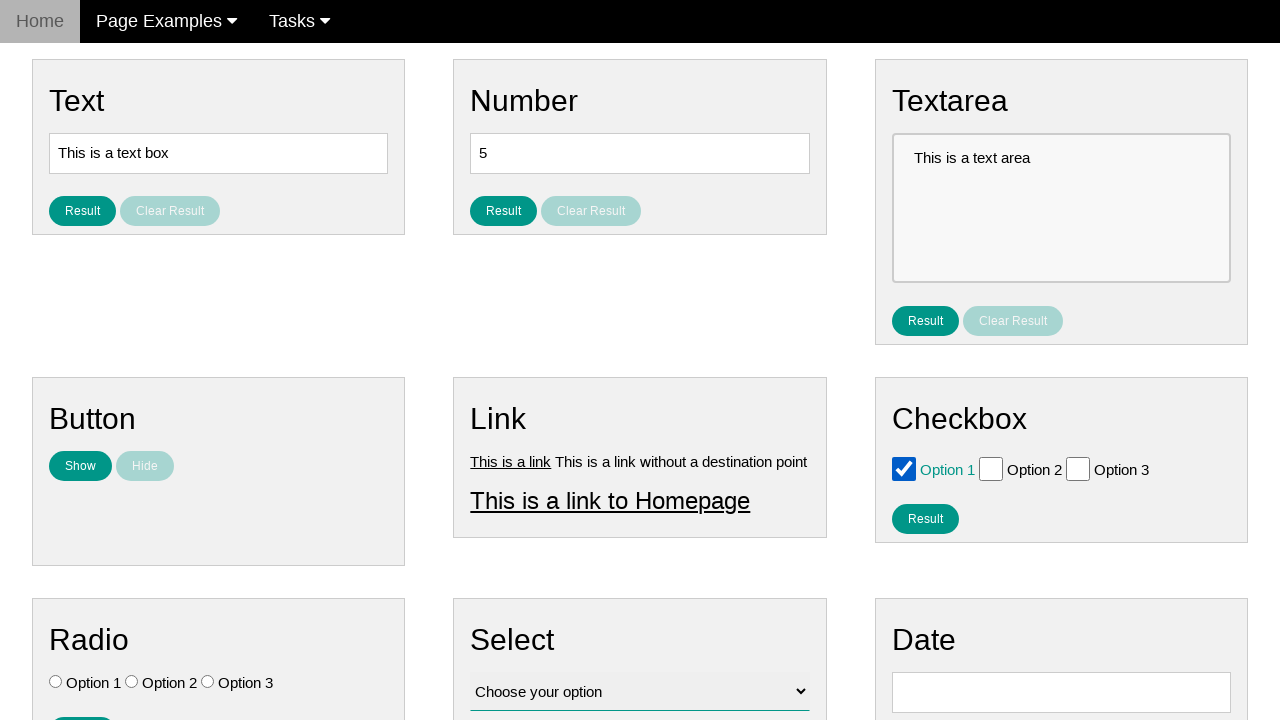

Verified checkbox 1 is now checked
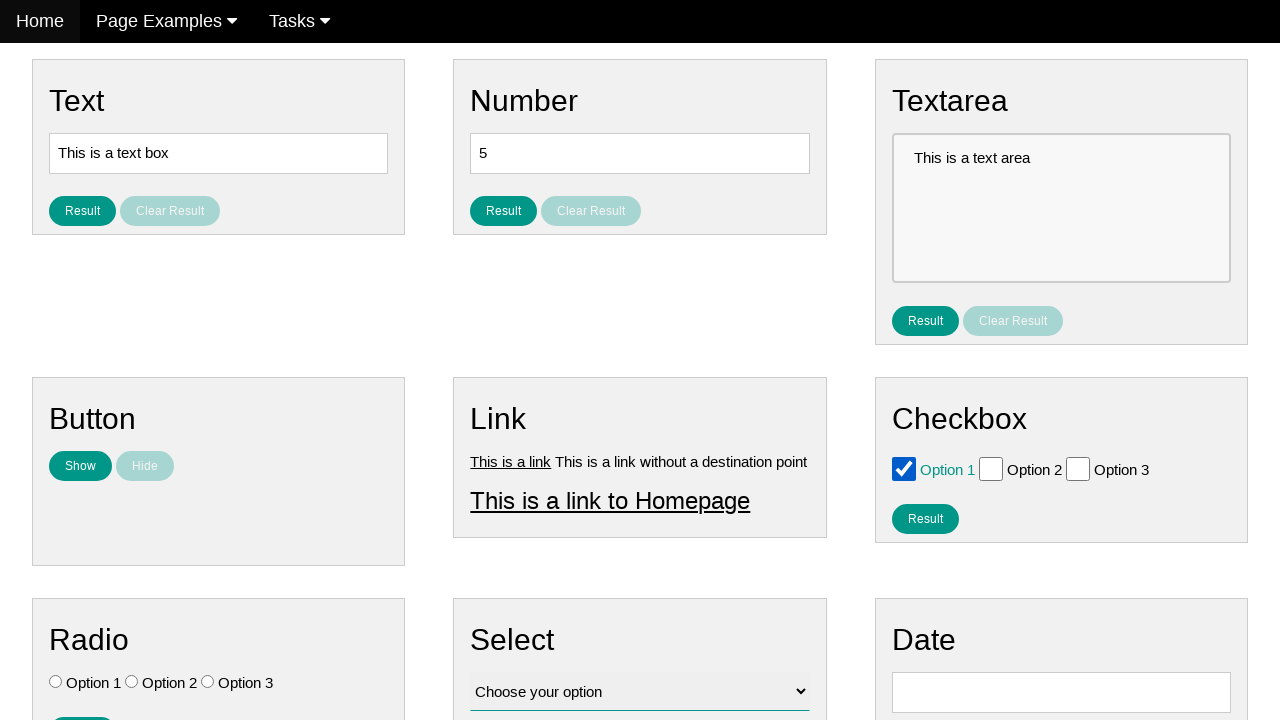

Clicked checkbox 1 to deselect it at (904, 468) on input[type='checkbox'] >> nth=0
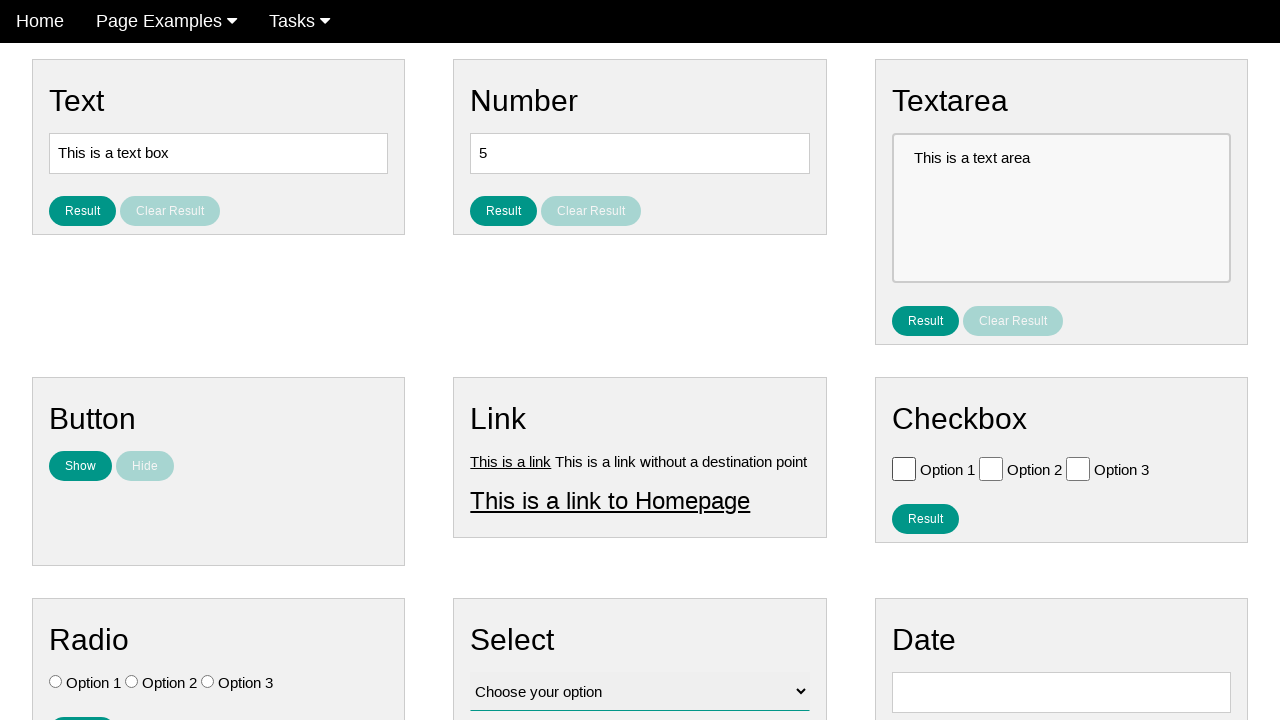

Verified checkbox 1 is now unchecked
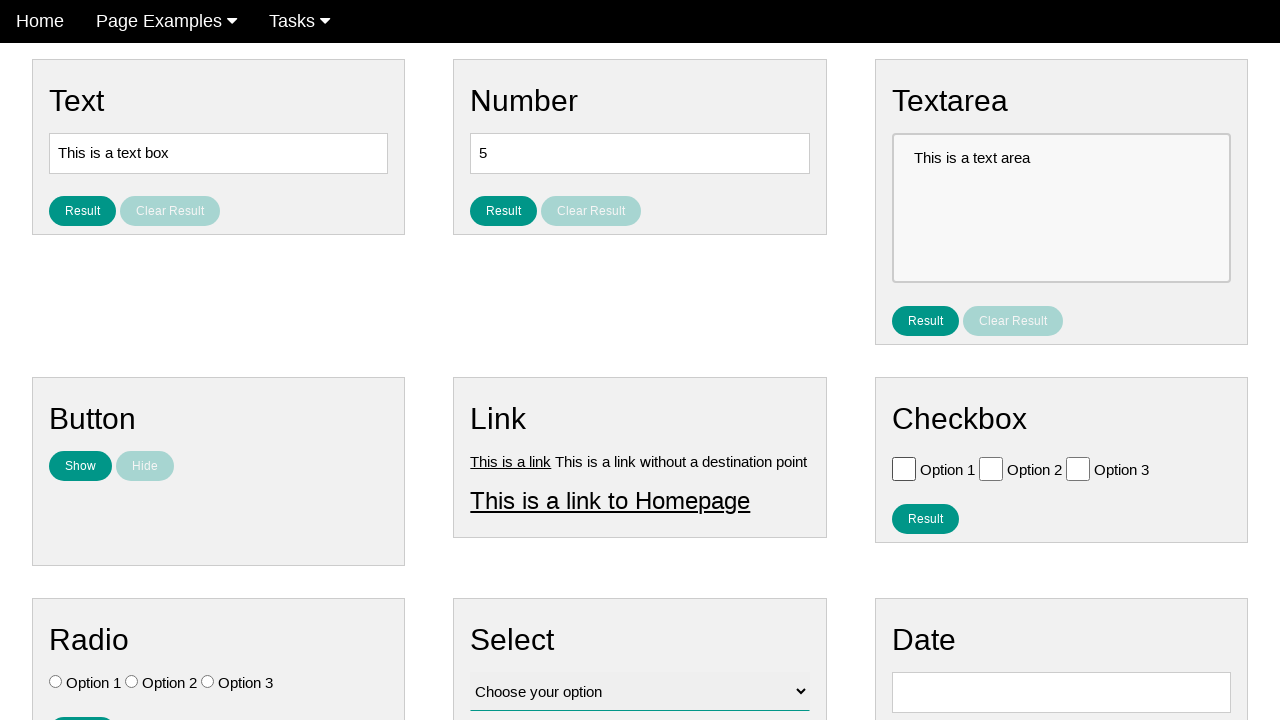

Selected checkbox 2 of 3
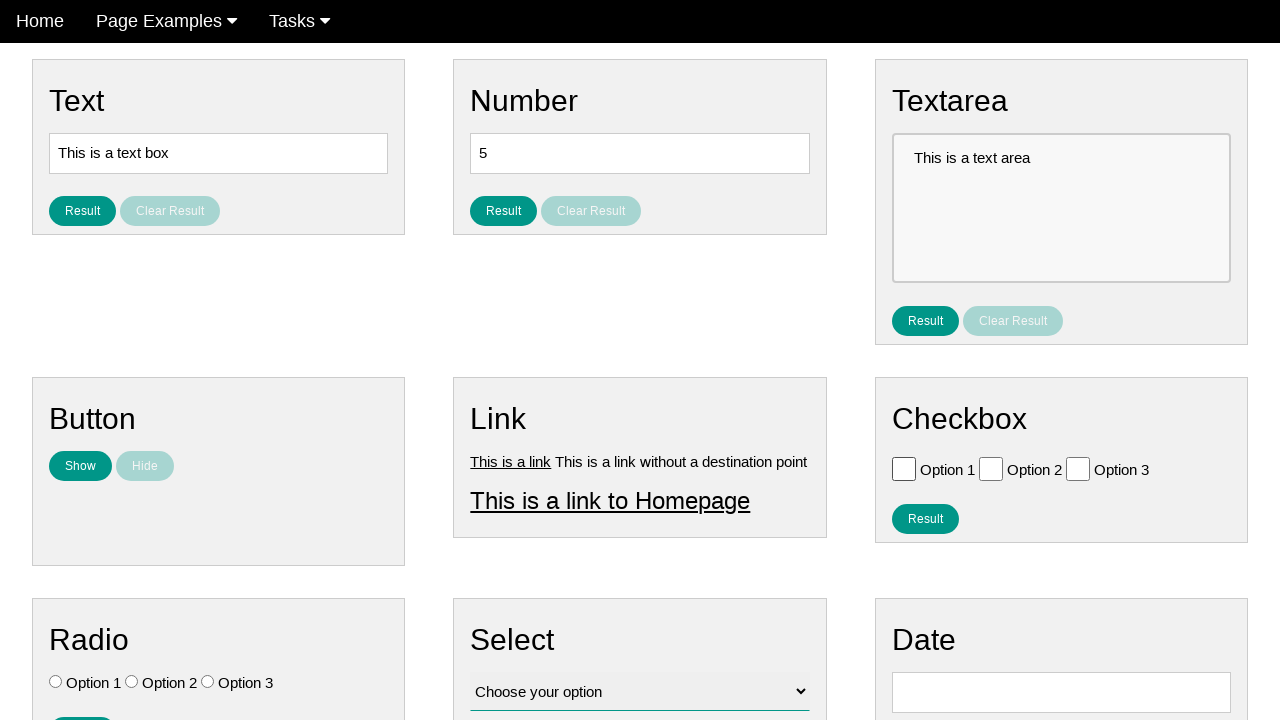

Verified checkbox 2 is initially unchecked
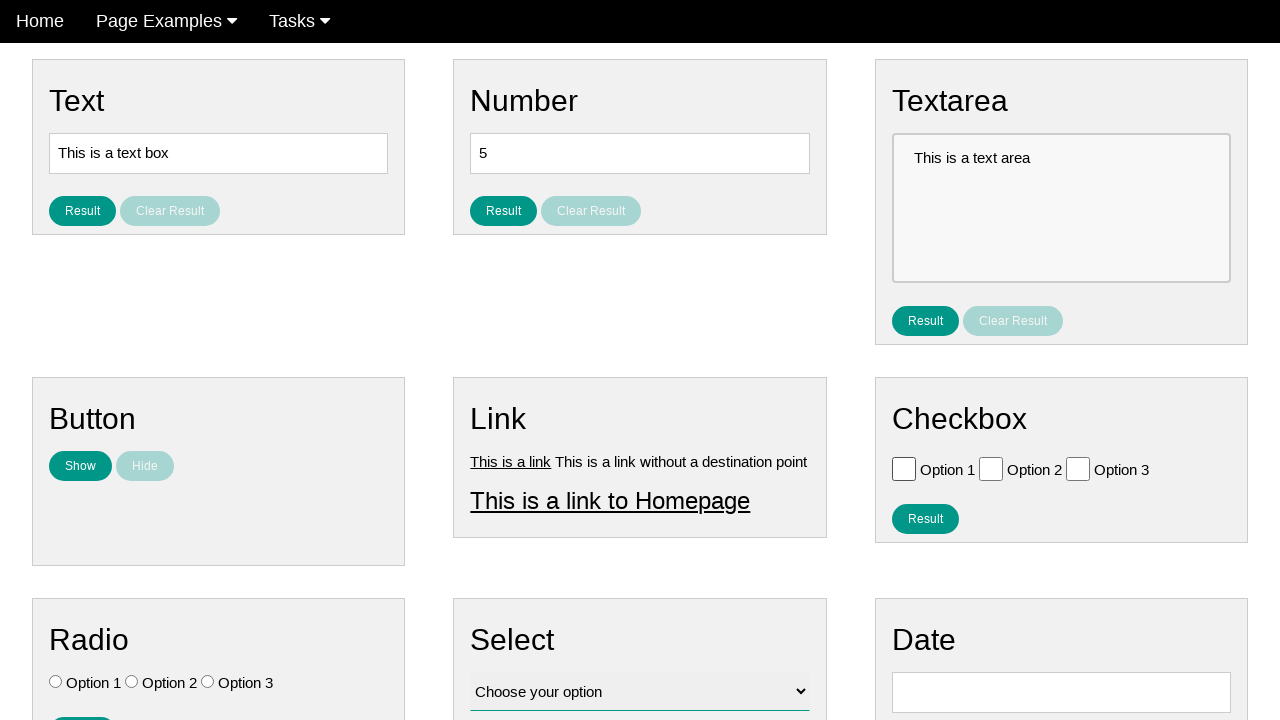

Clicked checkbox 2 to select it at (991, 468) on input[type='checkbox'] >> nth=1
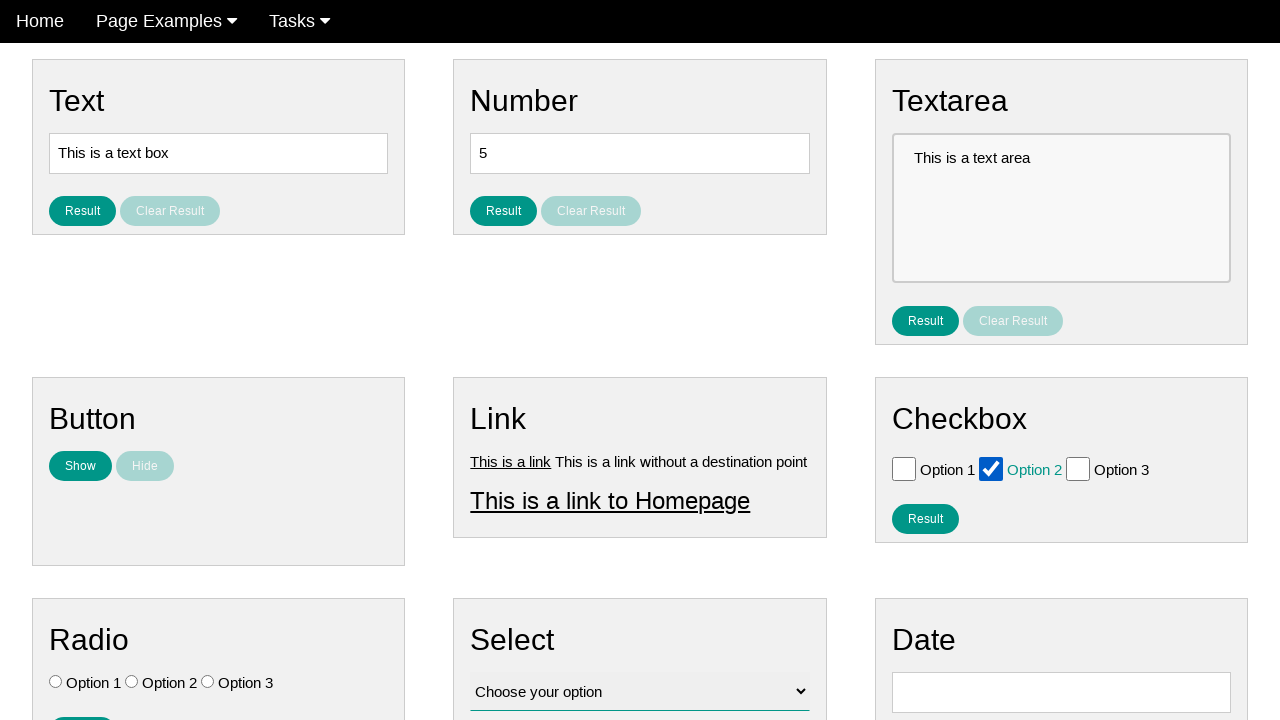

Verified checkbox 2 is now checked
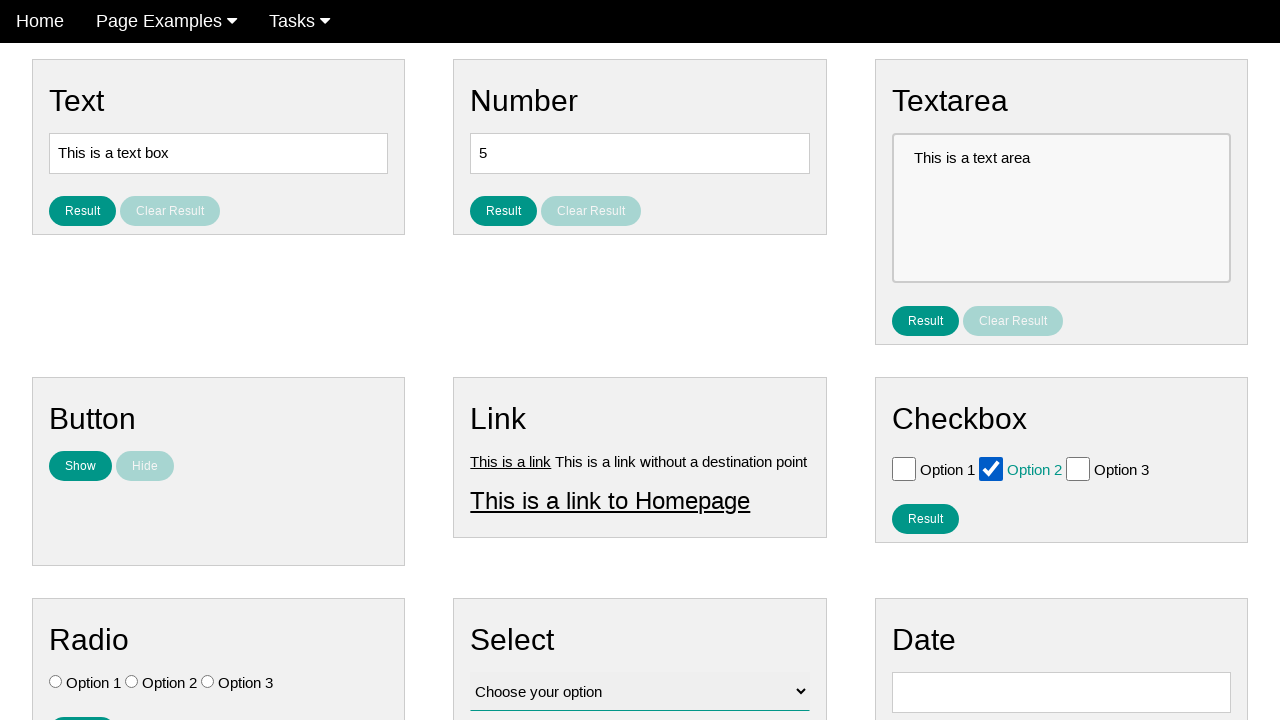

Clicked checkbox 2 to deselect it at (991, 468) on input[type='checkbox'] >> nth=1
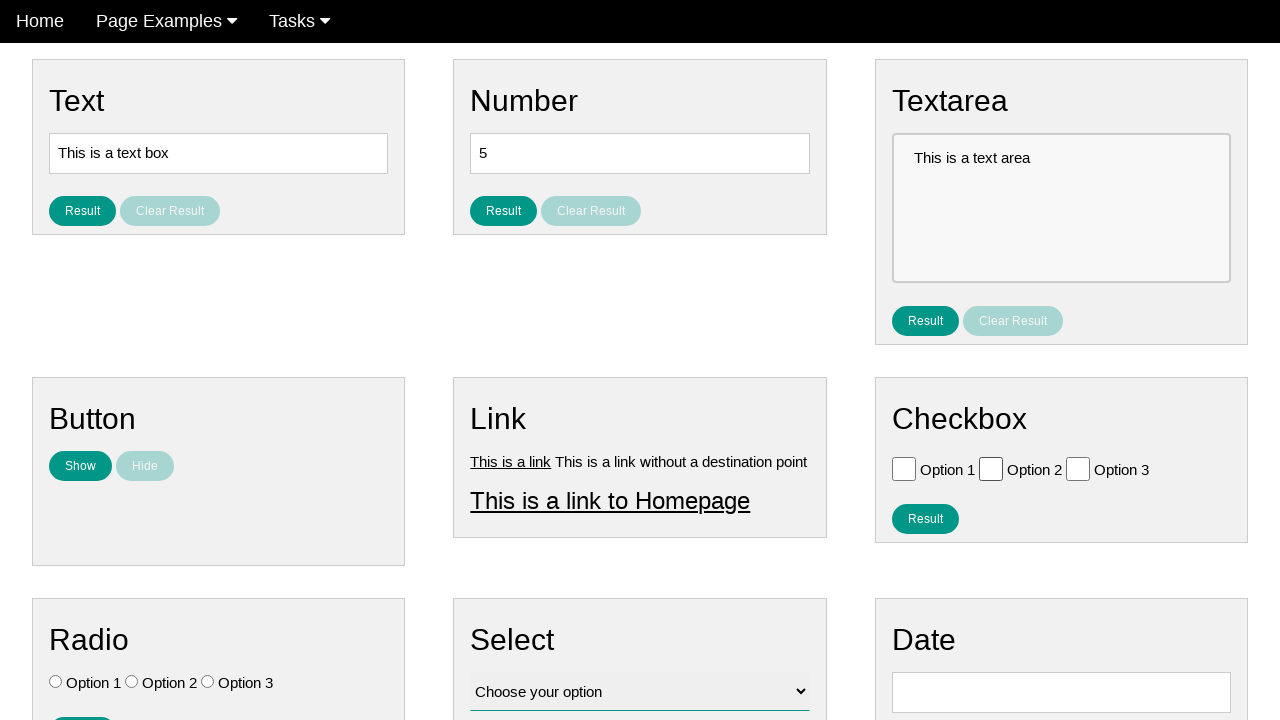

Verified checkbox 2 is now unchecked
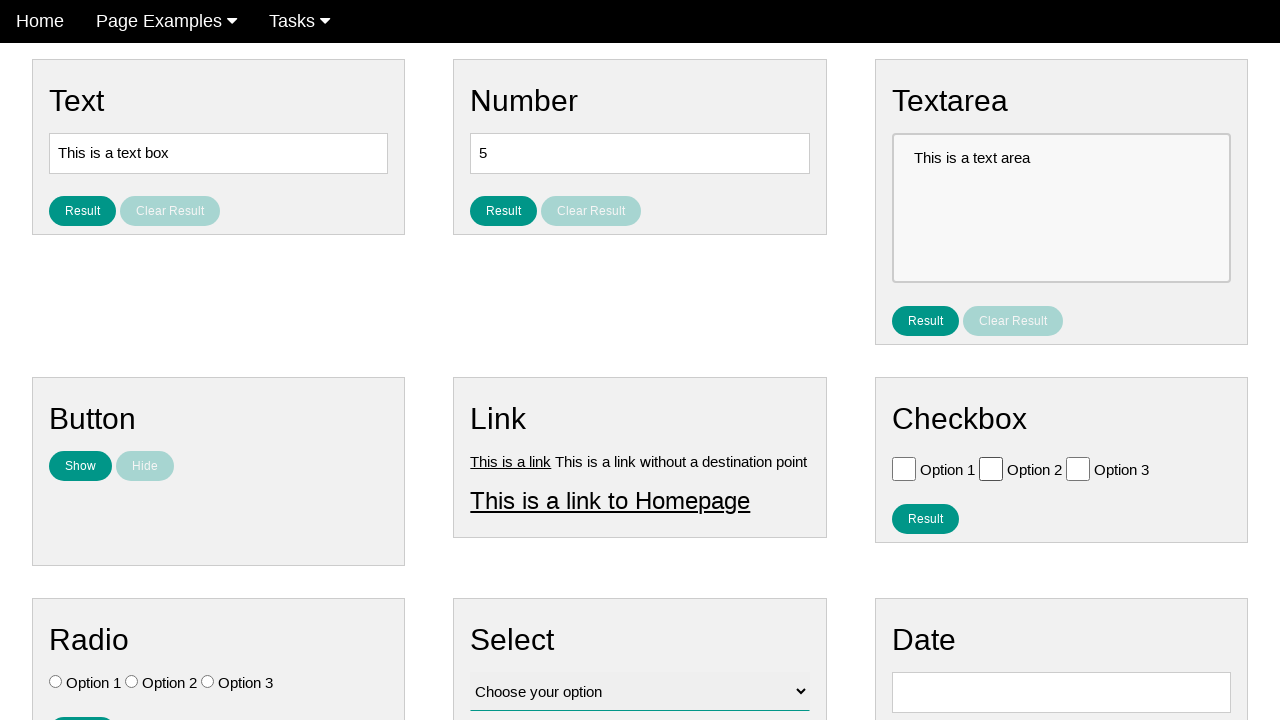

Selected checkbox 3 of 3
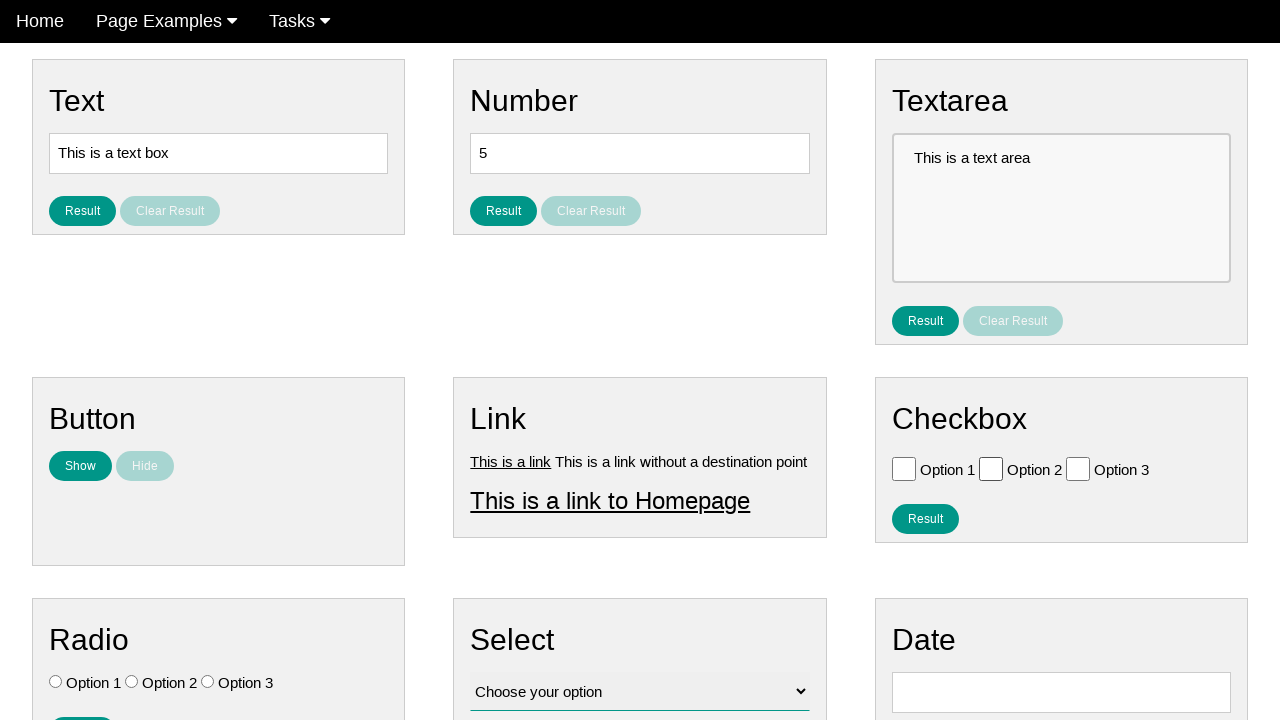

Verified checkbox 3 is initially unchecked
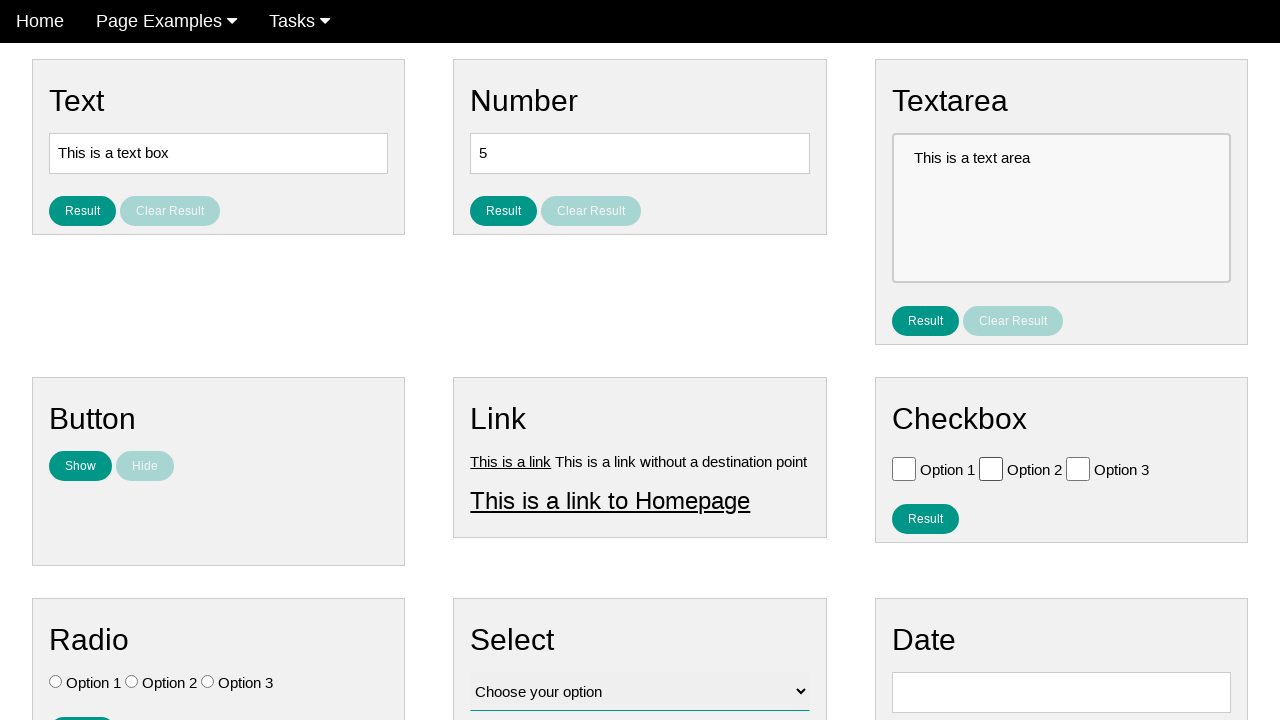

Clicked checkbox 3 to select it at (1078, 468) on input[type='checkbox'] >> nth=2
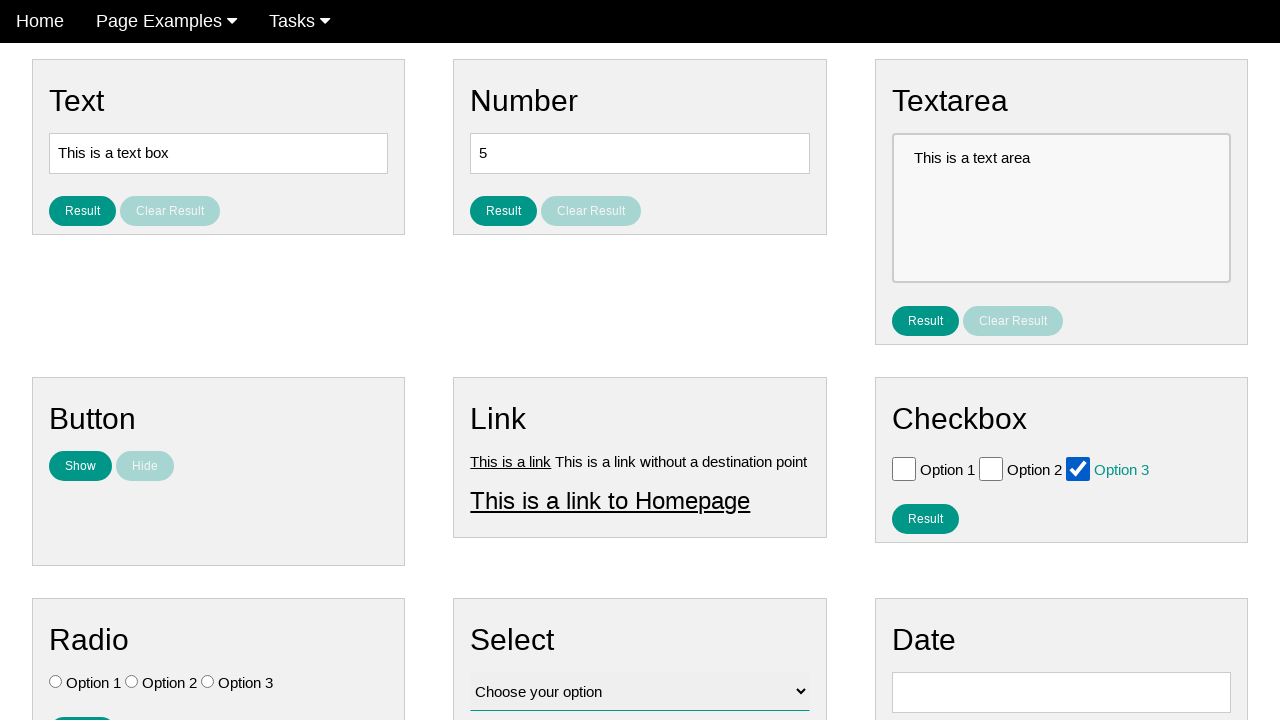

Verified checkbox 3 is now checked
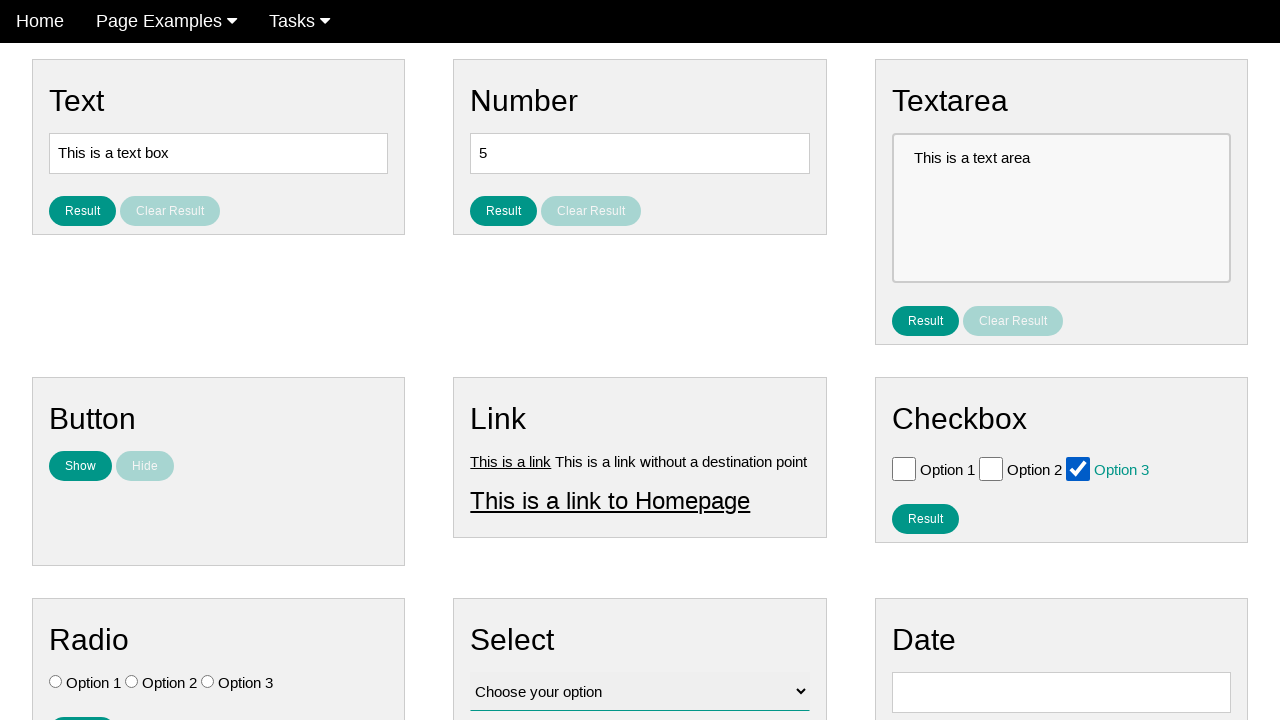

Clicked checkbox 3 to deselect it at (1078, 468) on input[type='checkbox'] >> nth=2
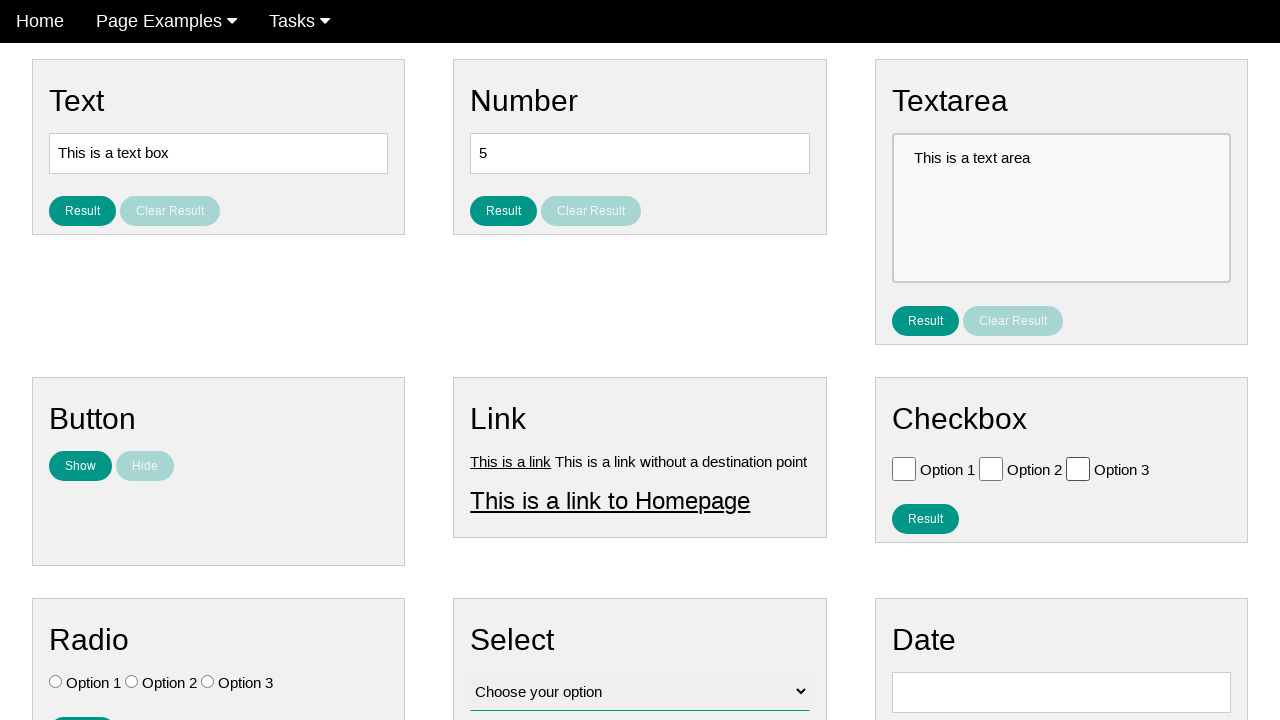

Verified checkbox 3 is now unchecked
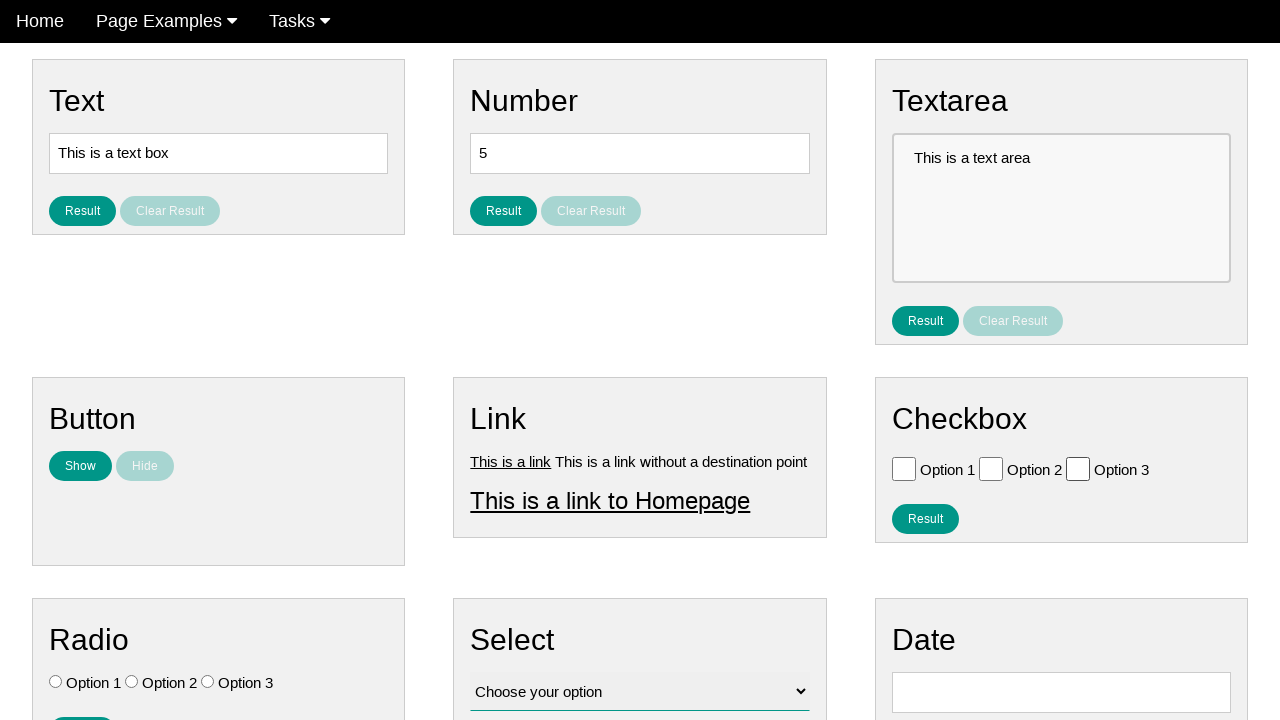

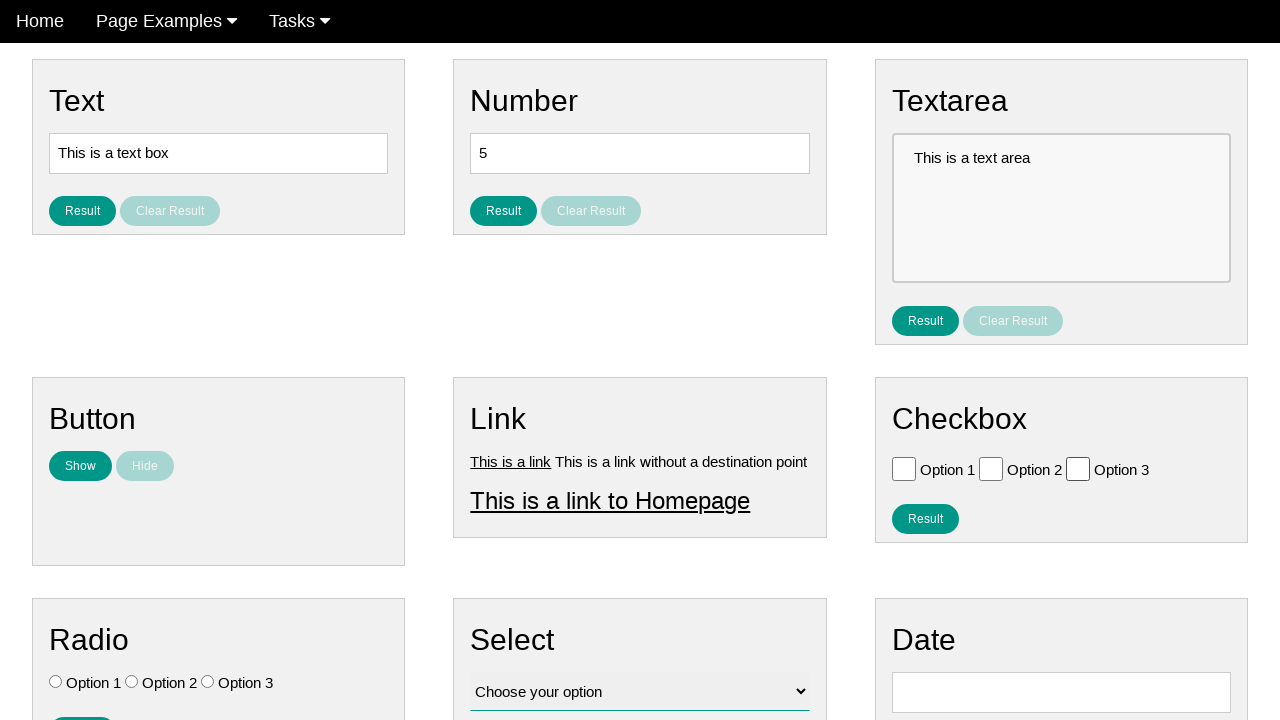